Tests a practice form by filling in name and email fields, clicking a checkbox, and submitting the form, then verifying the success message appears

Starting URL: https://rahulshettyacademy.com/angularpractice/

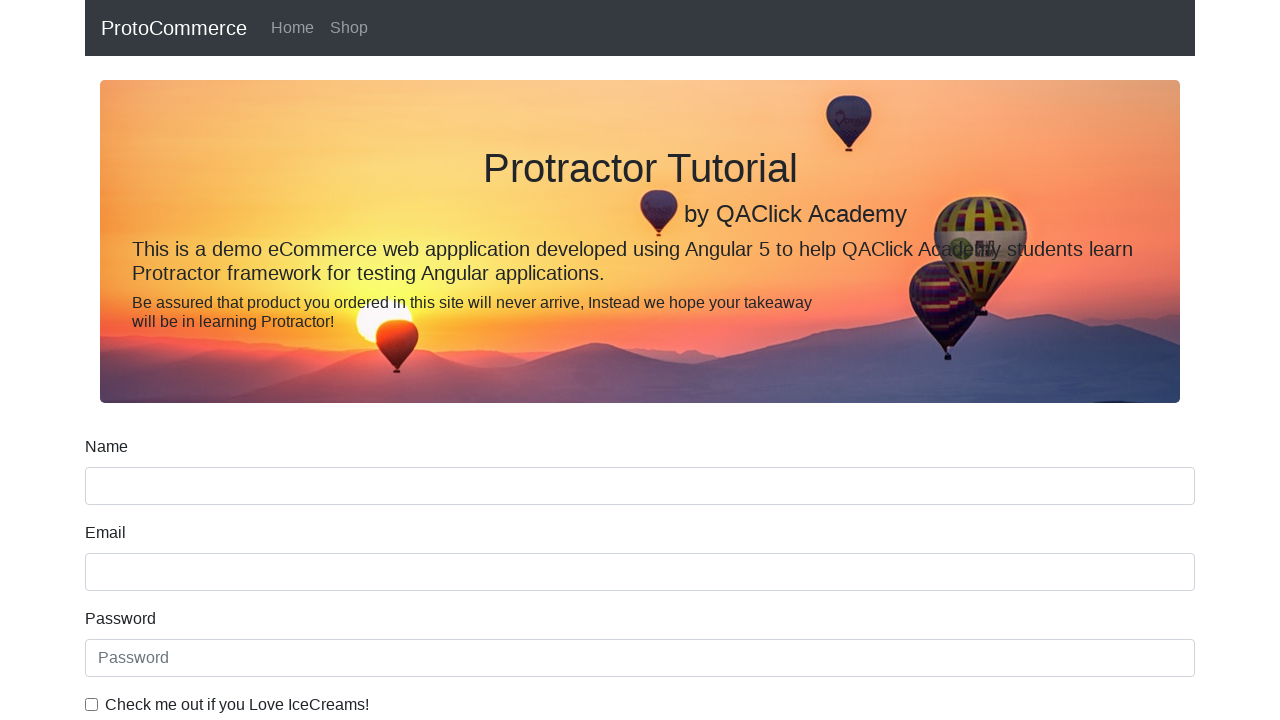

Filled name field with 'Sarah Johnson' on input[name='name']
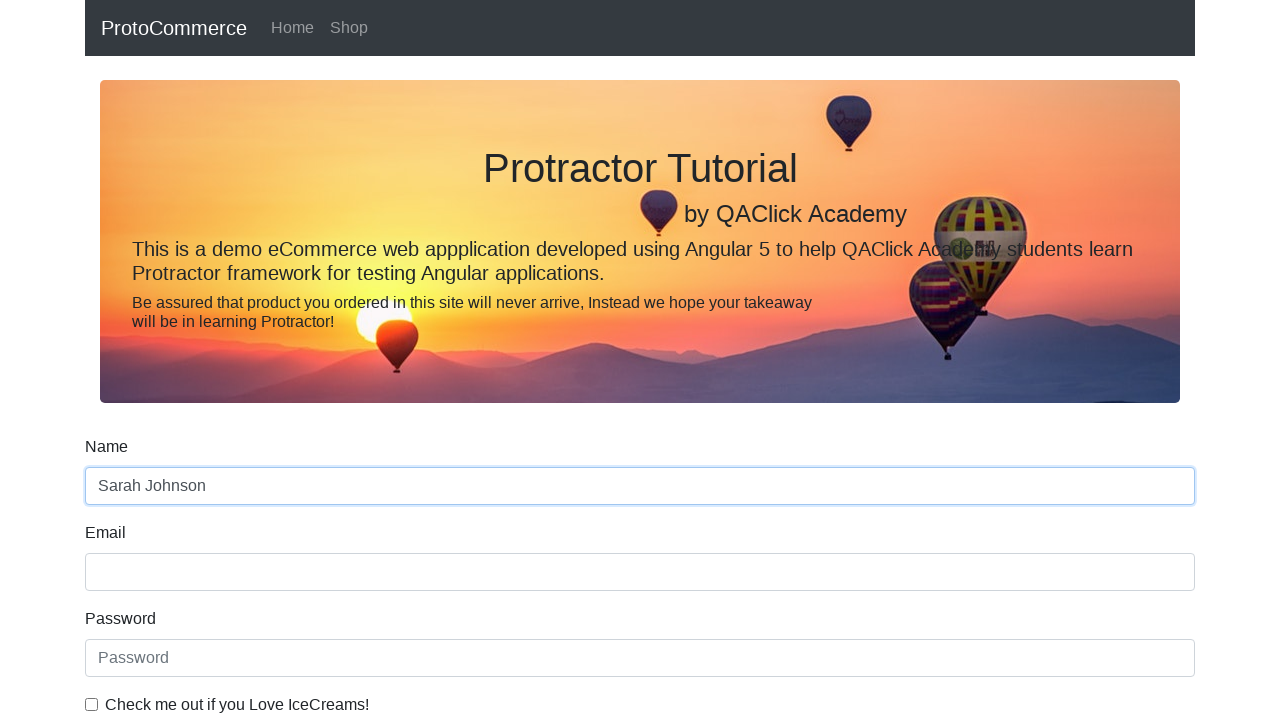

Filled email field with 'sarah.johnson@example.com' on input[name='email']
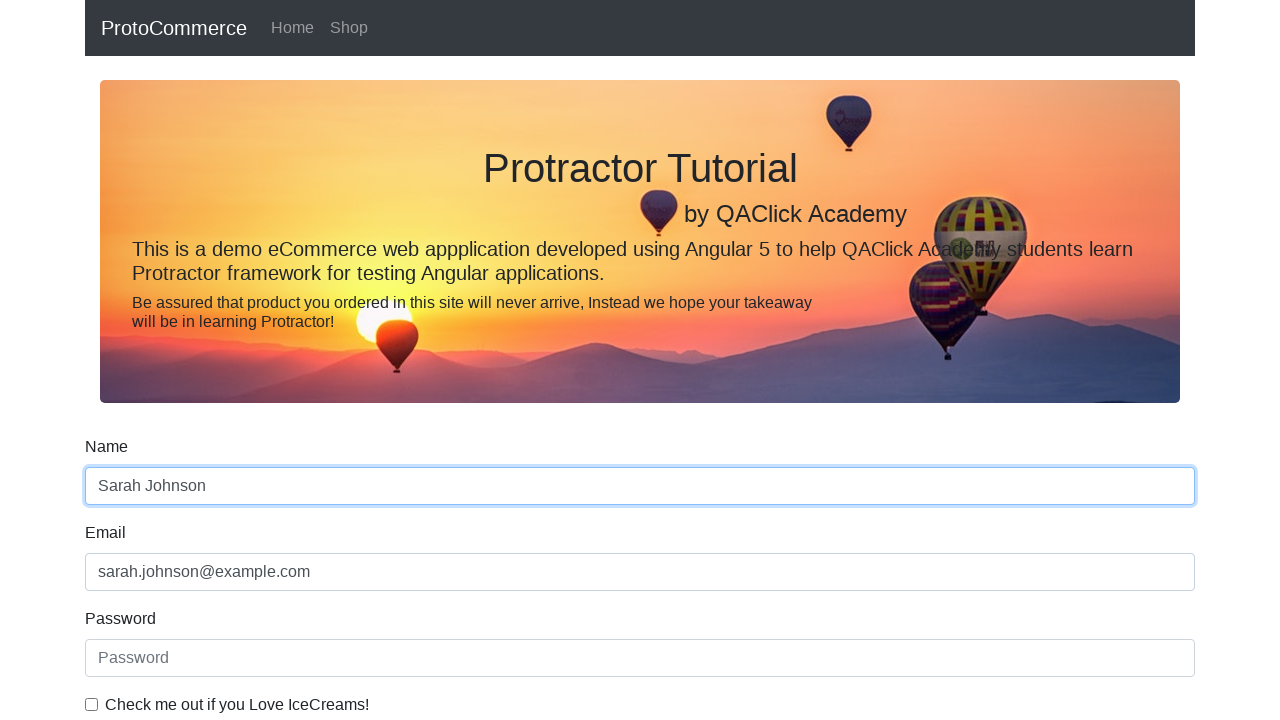

Clicked the checkbox at (92, 704) on #exampleCheck1
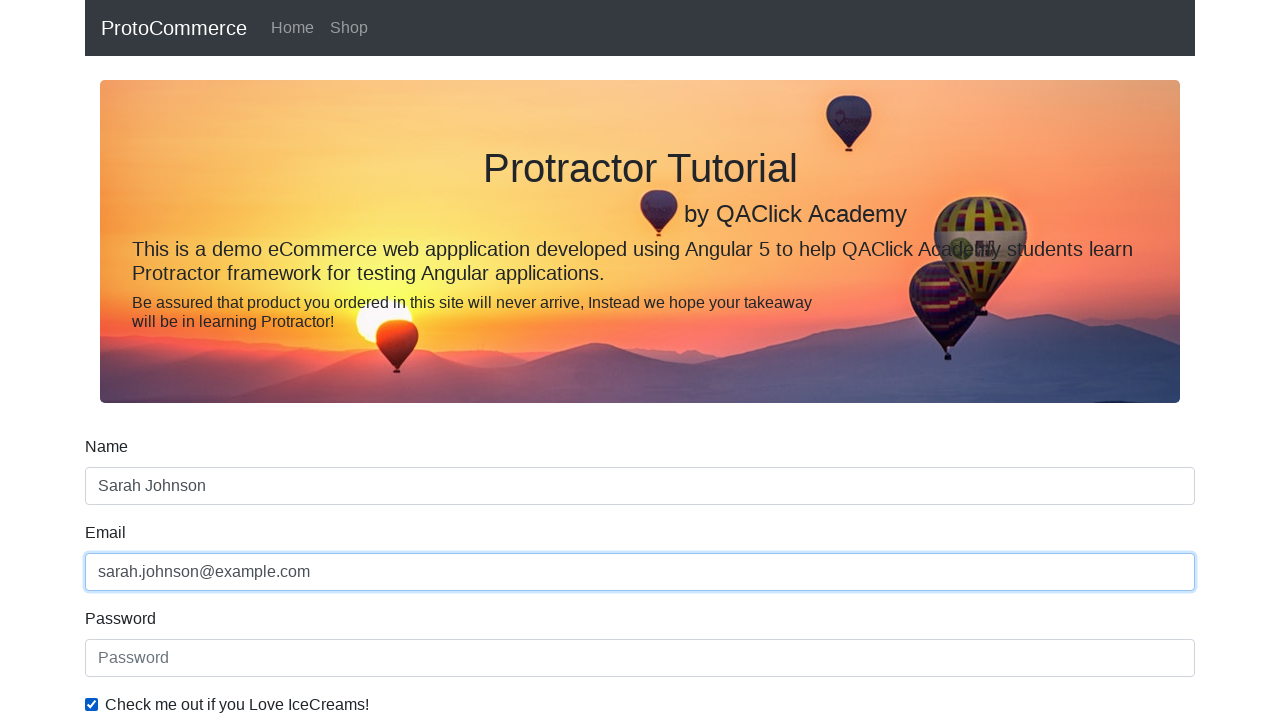

Clicked the submit button at (123, 491) on input[type='submit']
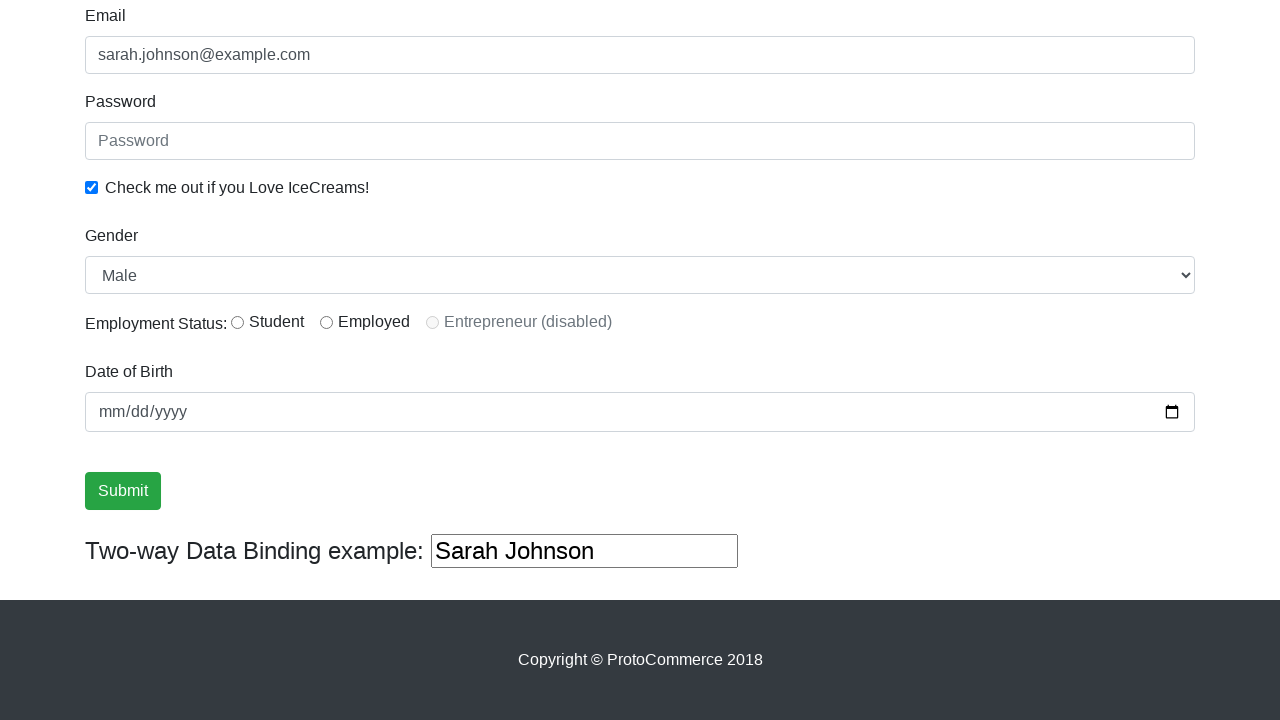

Success message appeared
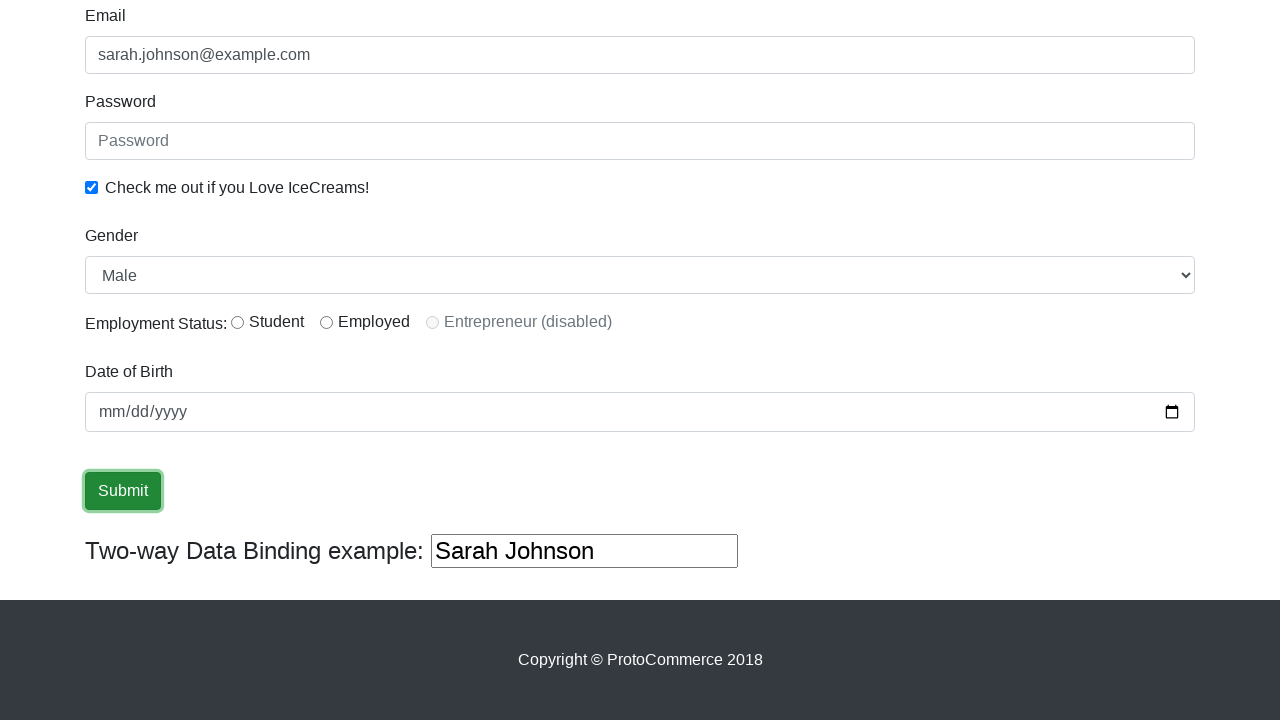

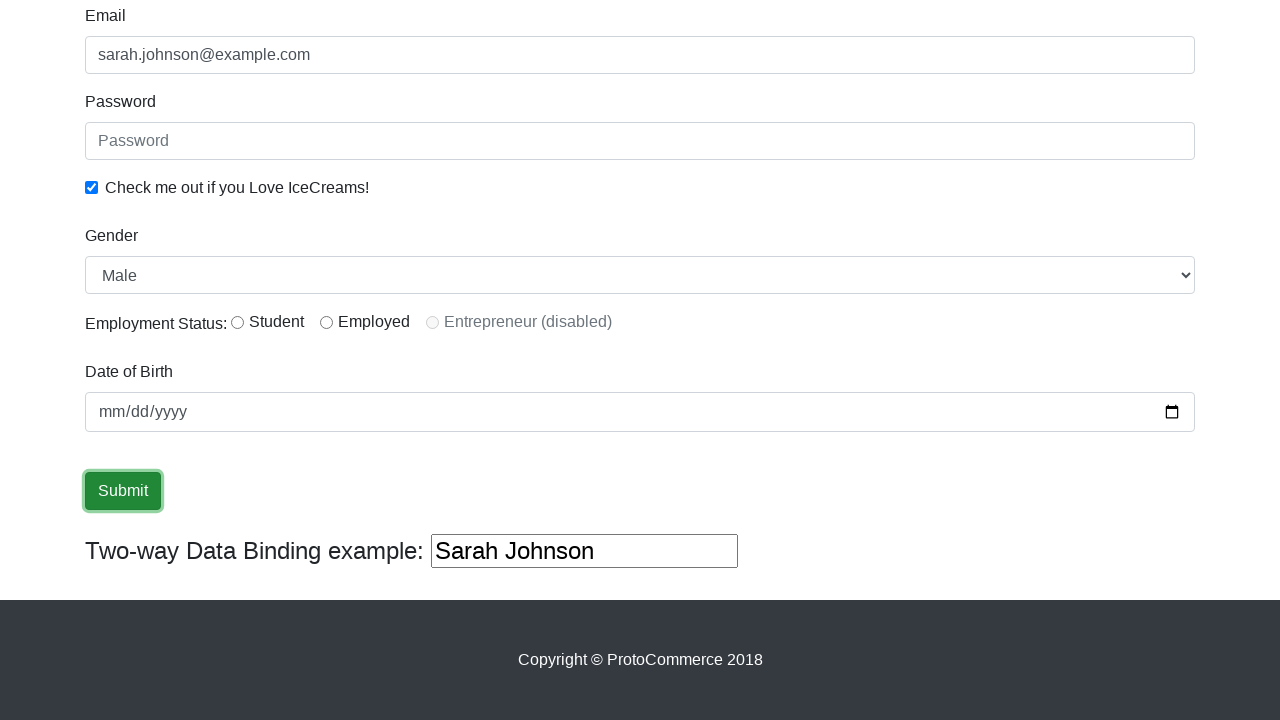